Tests the search functionality on VOA Learning English website by entering a search query and verifying the search results display the expected content.

Starting URL: https://learningenglish.voanews.com/p/5610.html

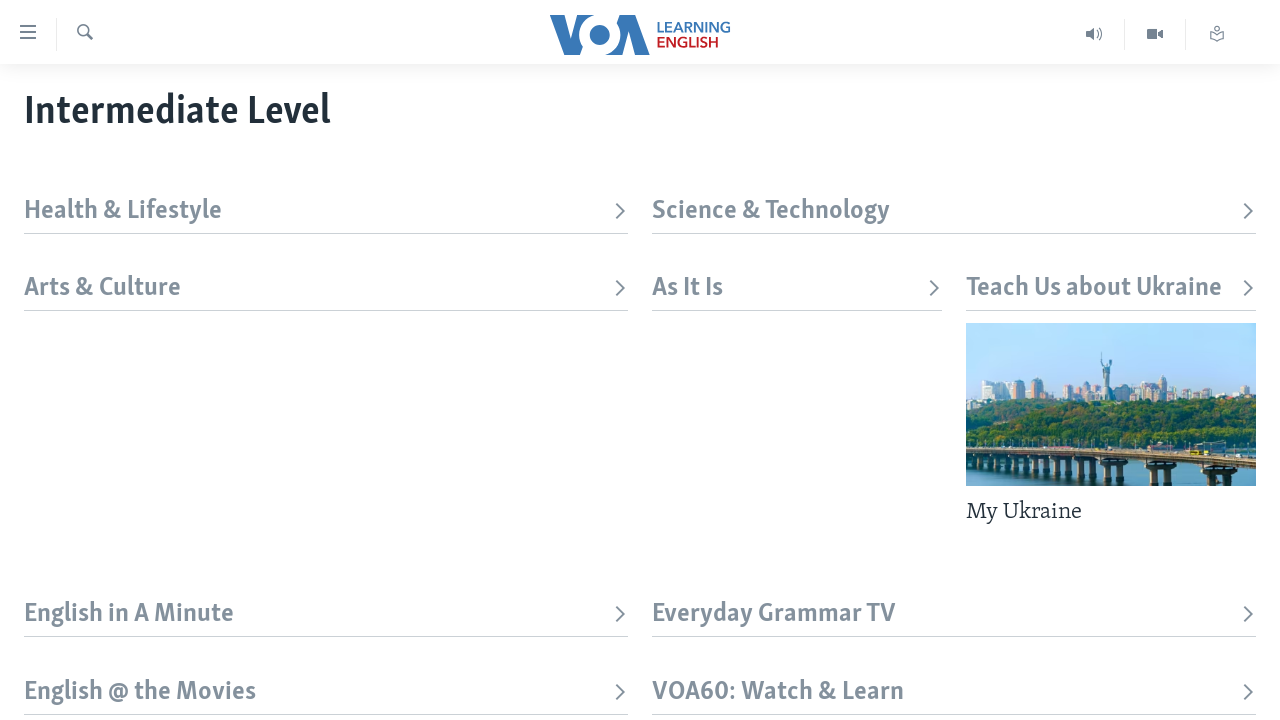

Clicked search toggle/label to open search at (84, 34) on xpath=//*[@id='page']/div[1]/div/div/div[1]/label[2]
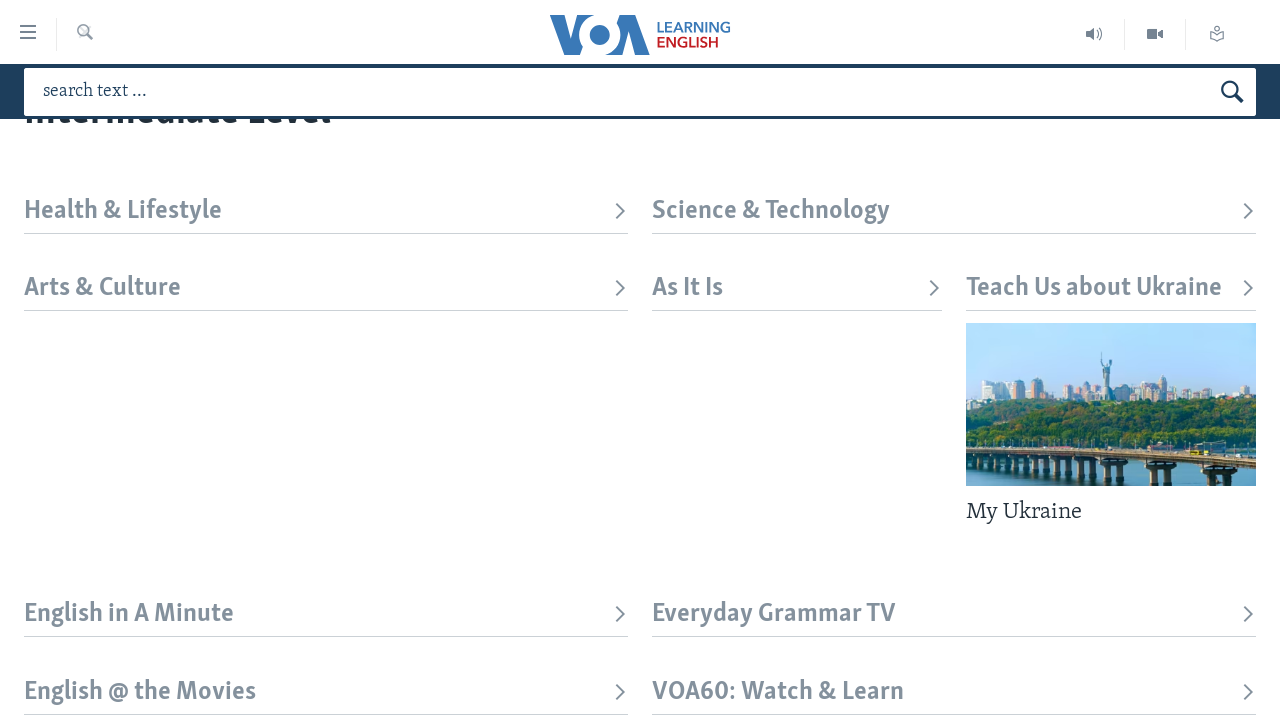

Filled search input with 'learning english' on xpath=/html/body/div[1]/div/div[1]/div/div/div[1]/div[2]/div/form/input
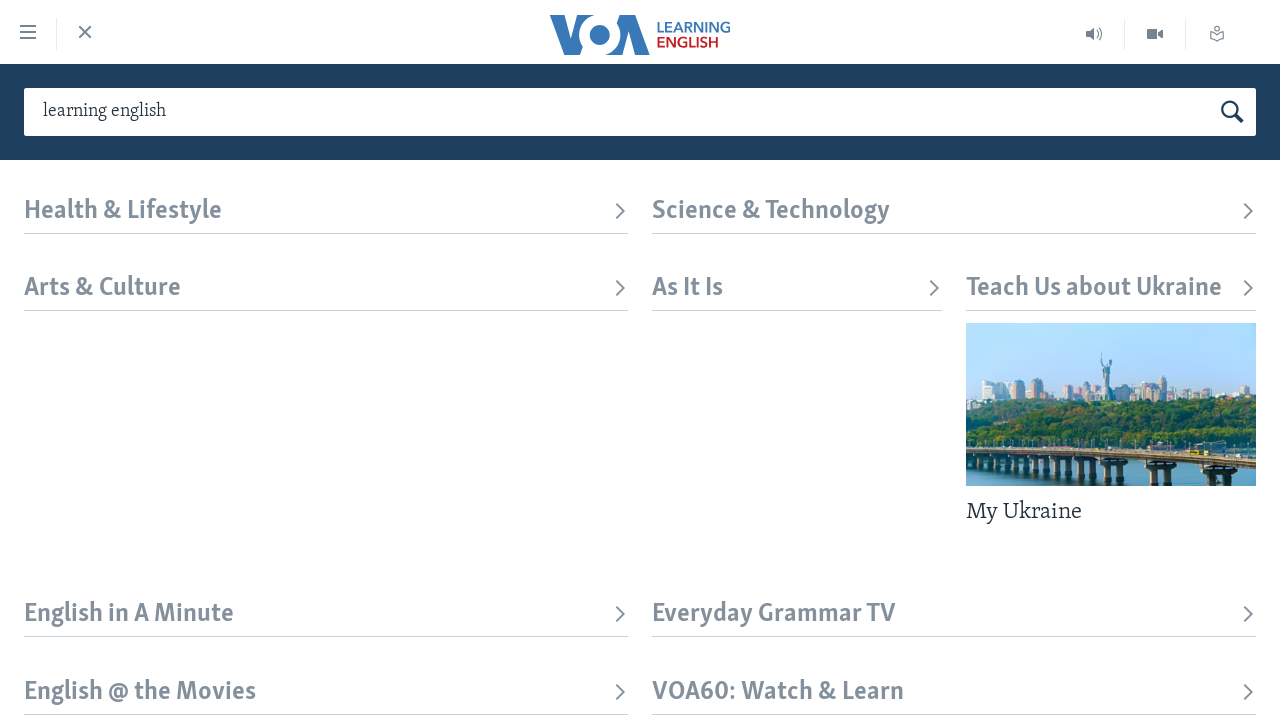

Waited 1 second for input to process
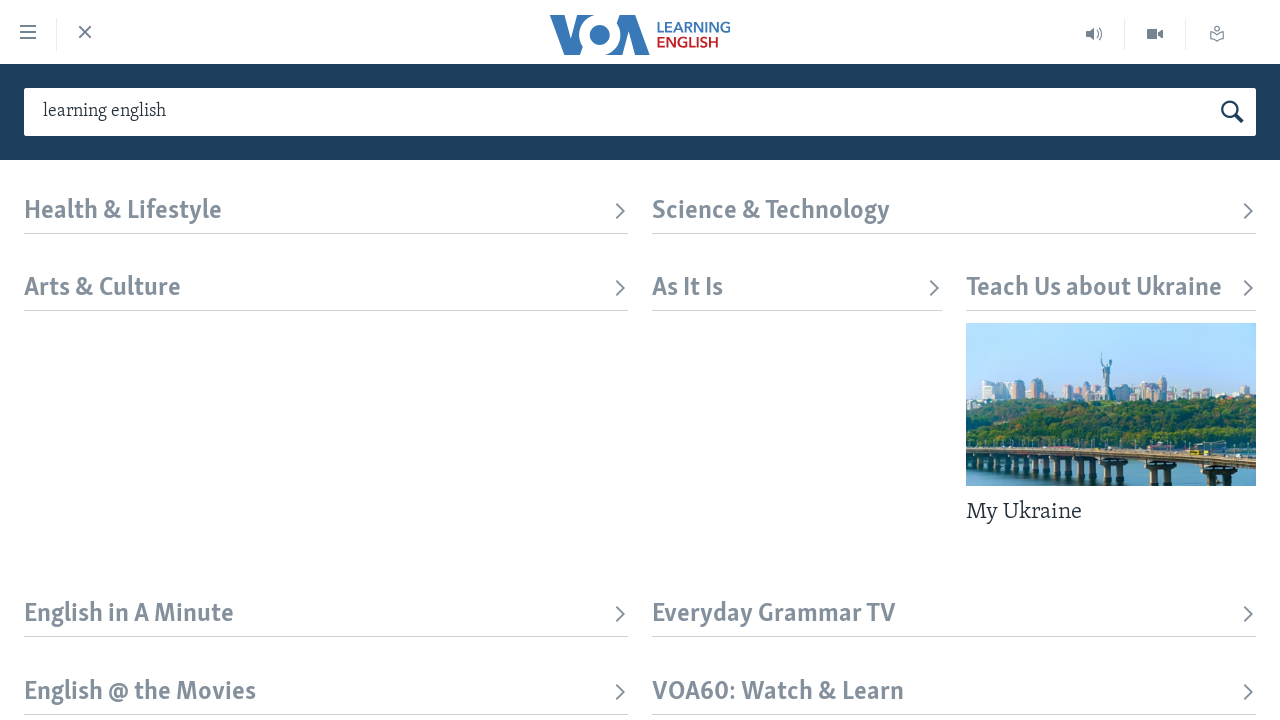

Clicked search button to execute search at (1232, 112) on xpath=//*[@id='form-topSearchHeader']/button
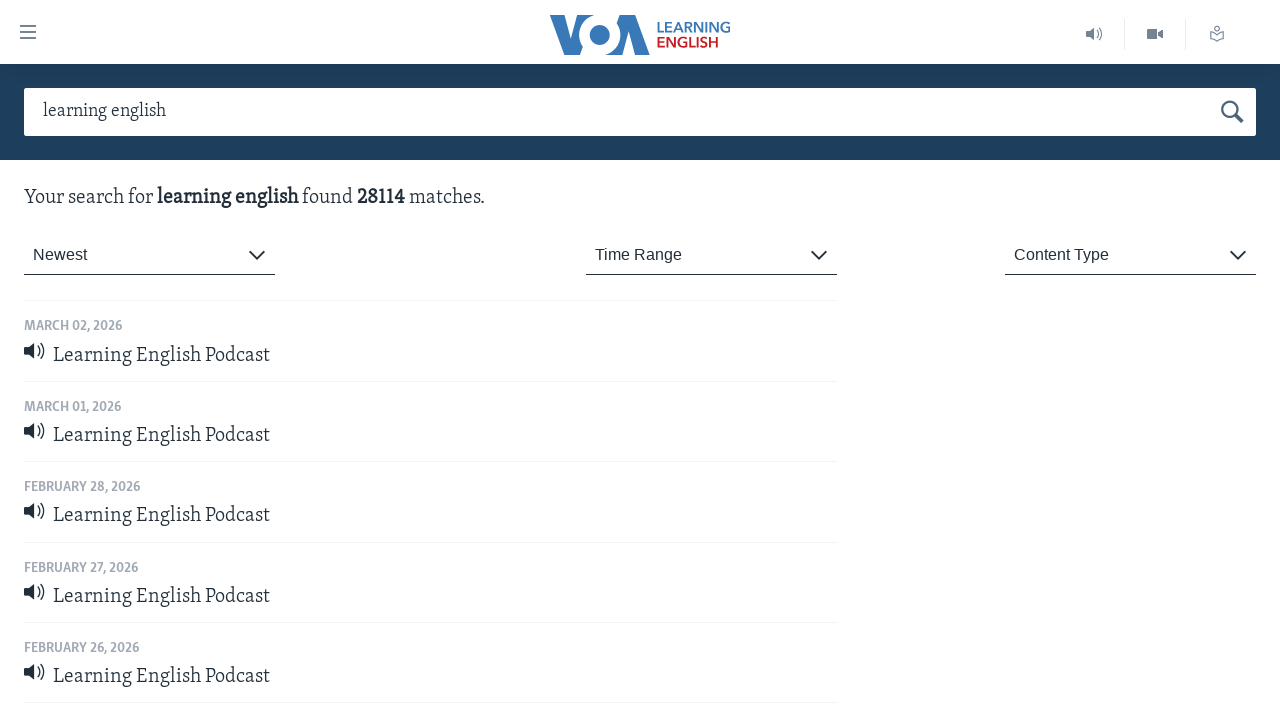

Search results loaded and verified
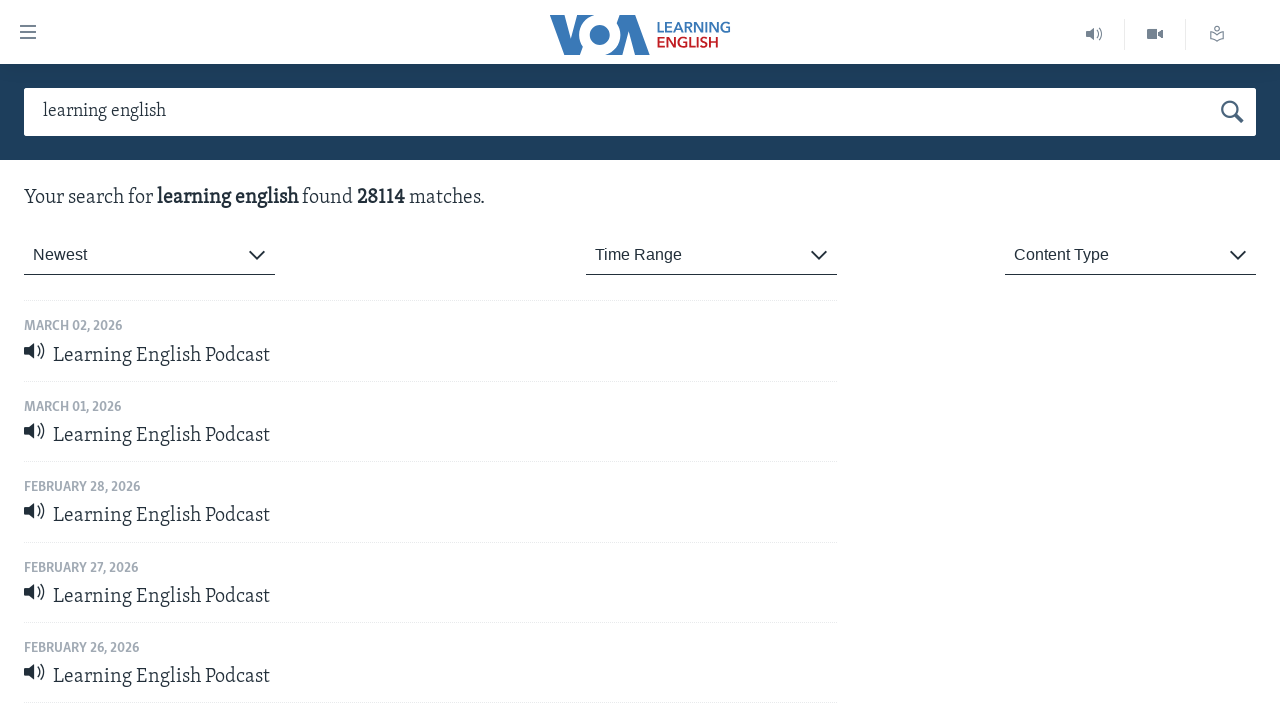

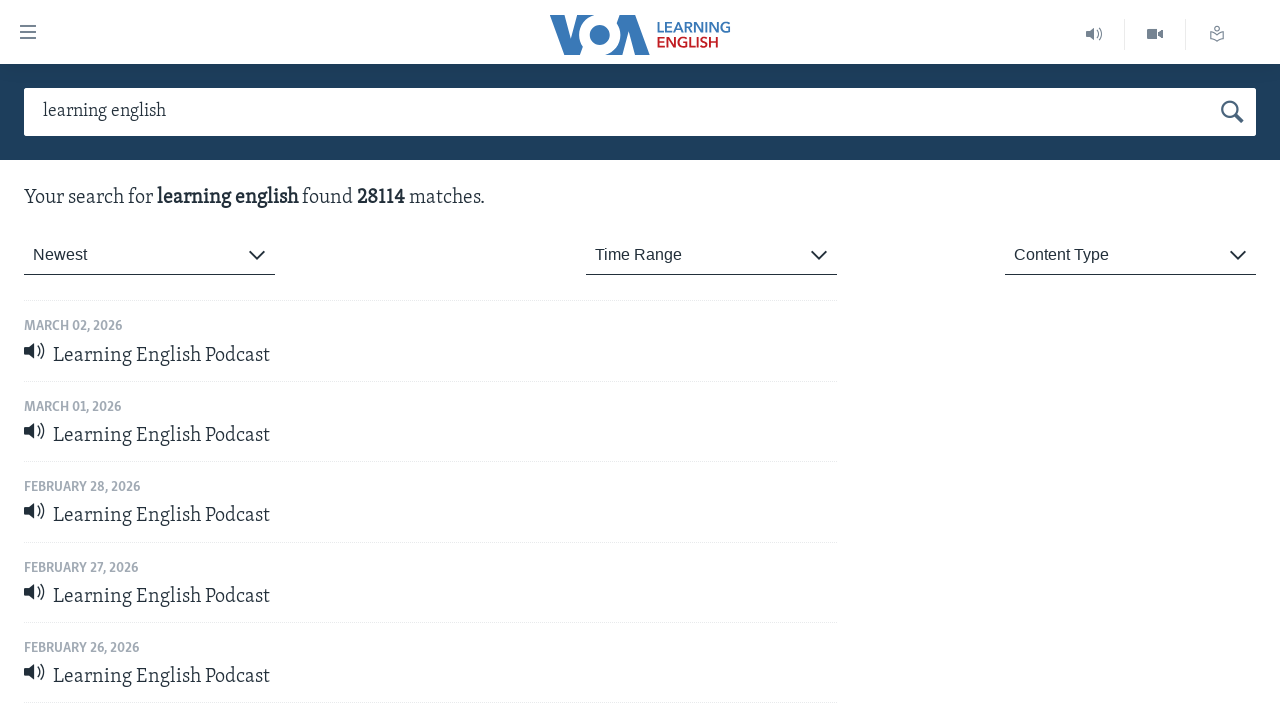